Automates downloading weather data from the Japan Meteorological Agency website by selecting Tokyo prefecture, configuring date range and weather parameters, then downloading a CSV file

Starting URL: https://www.data.jma.go.jp/gmd/risk/obsdl/index.php

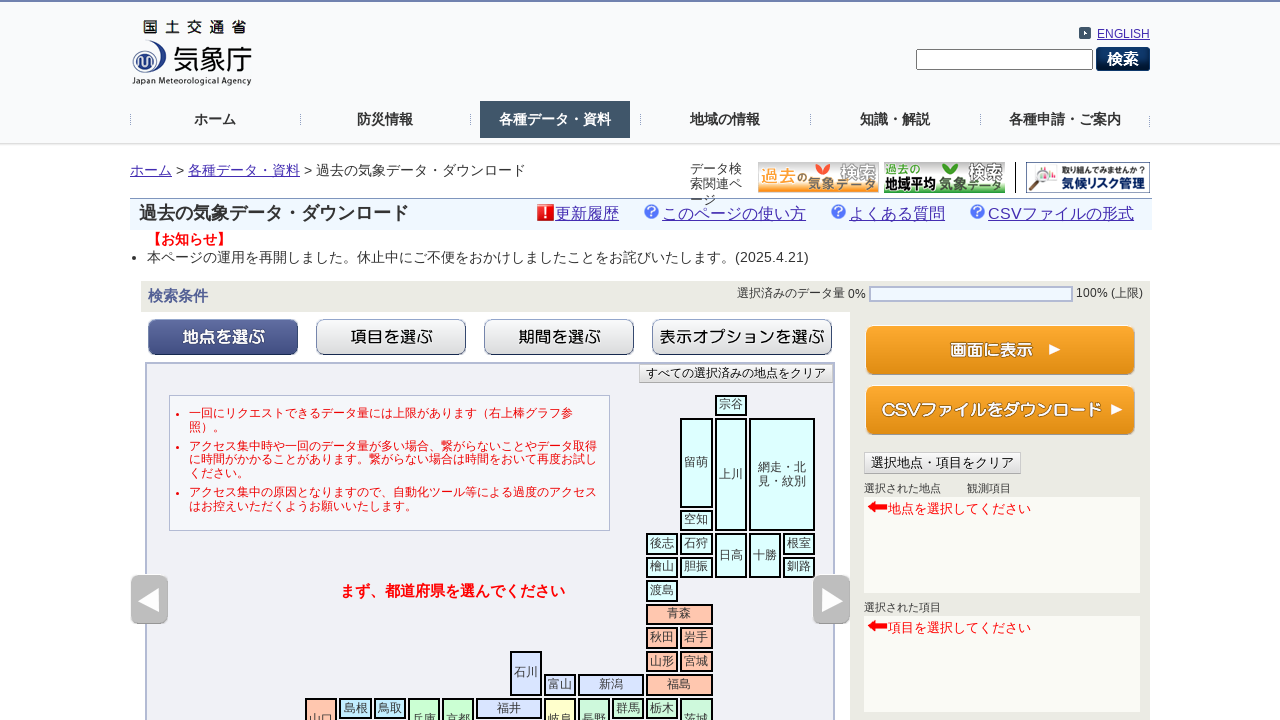

Clicked Tokyo prefecture selector at (662, 360) on #pr44
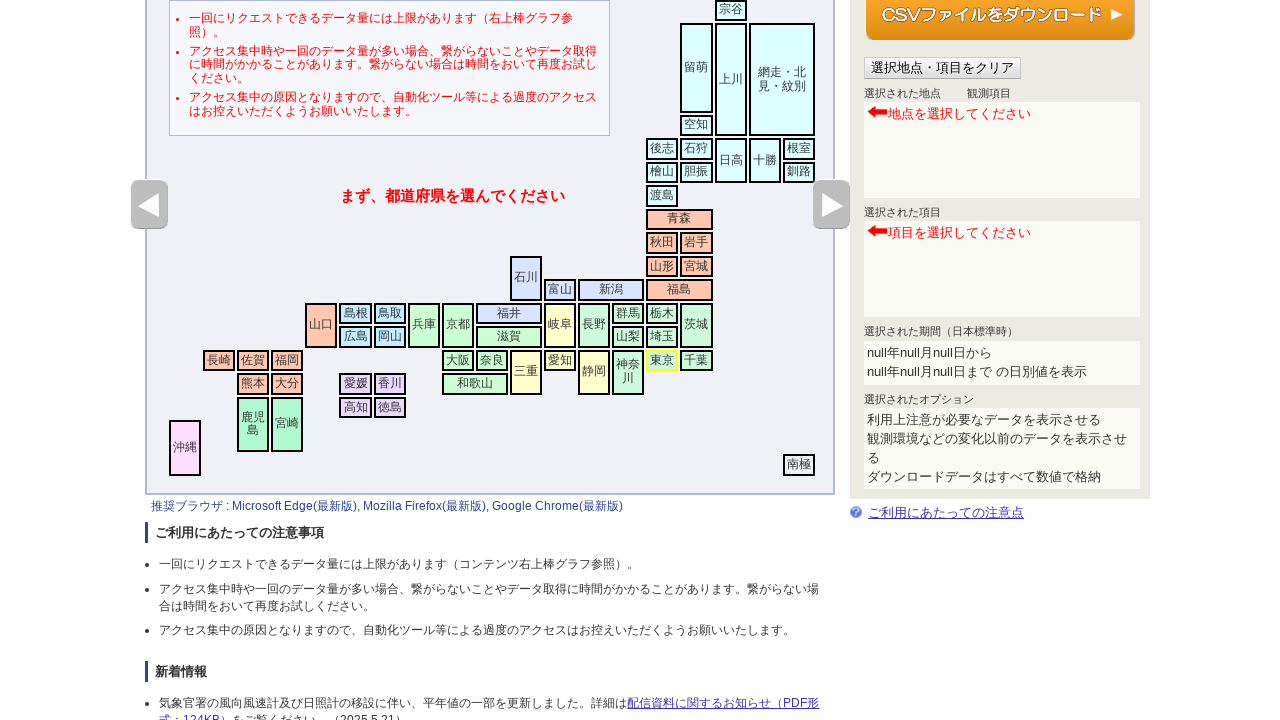

Waited for Tokyo prefecture to load
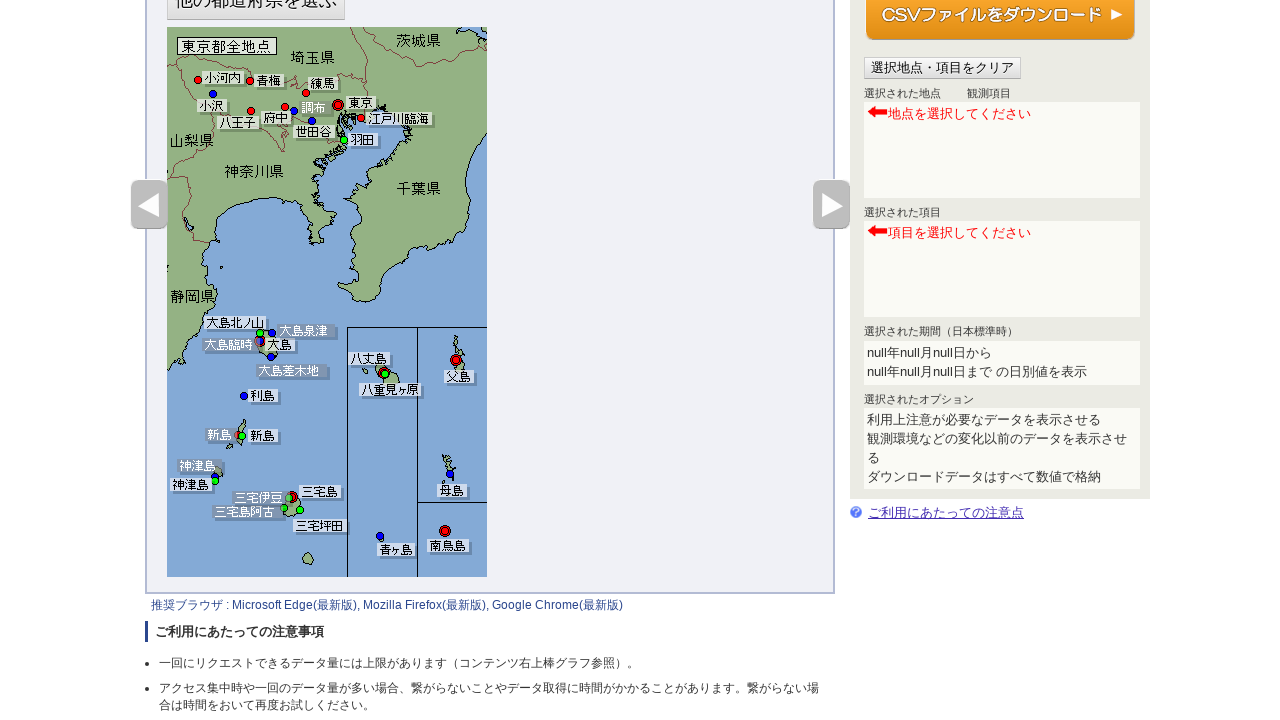

Selected weather station from map at (360, 102) on xpath=//*[@id="stationMap"]/div[9]/div
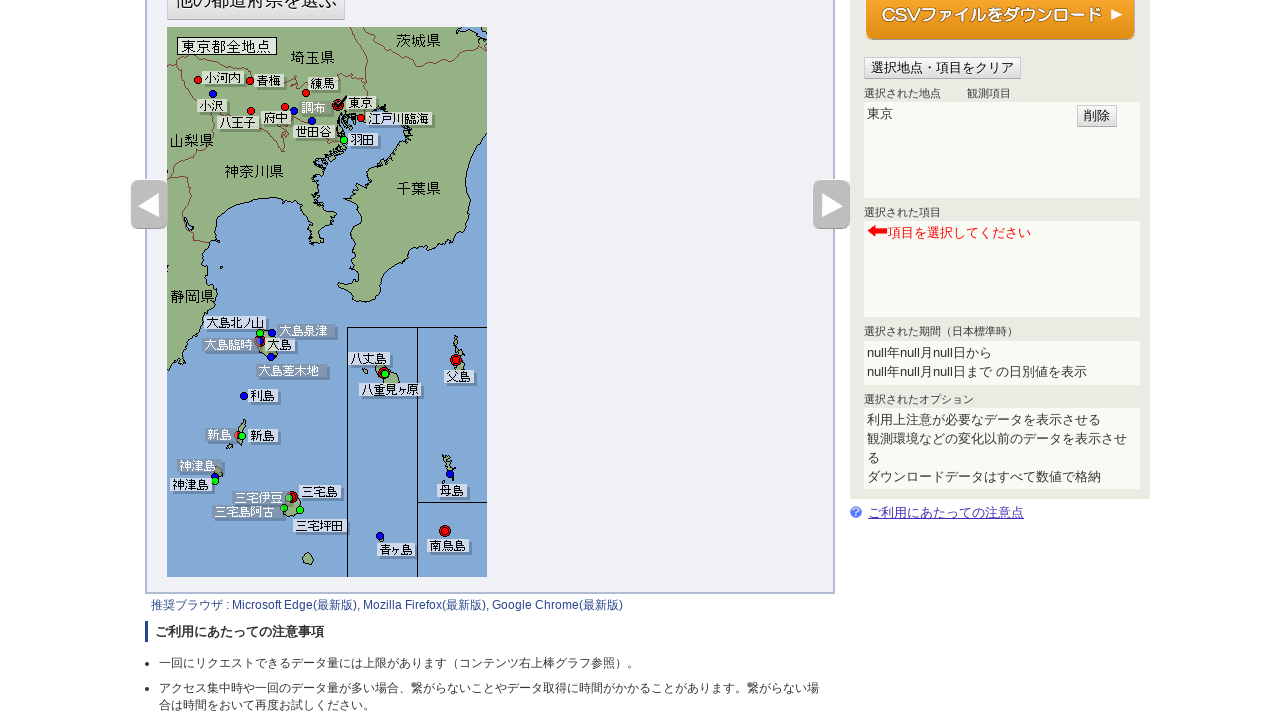

Waited for weather station selection to complete
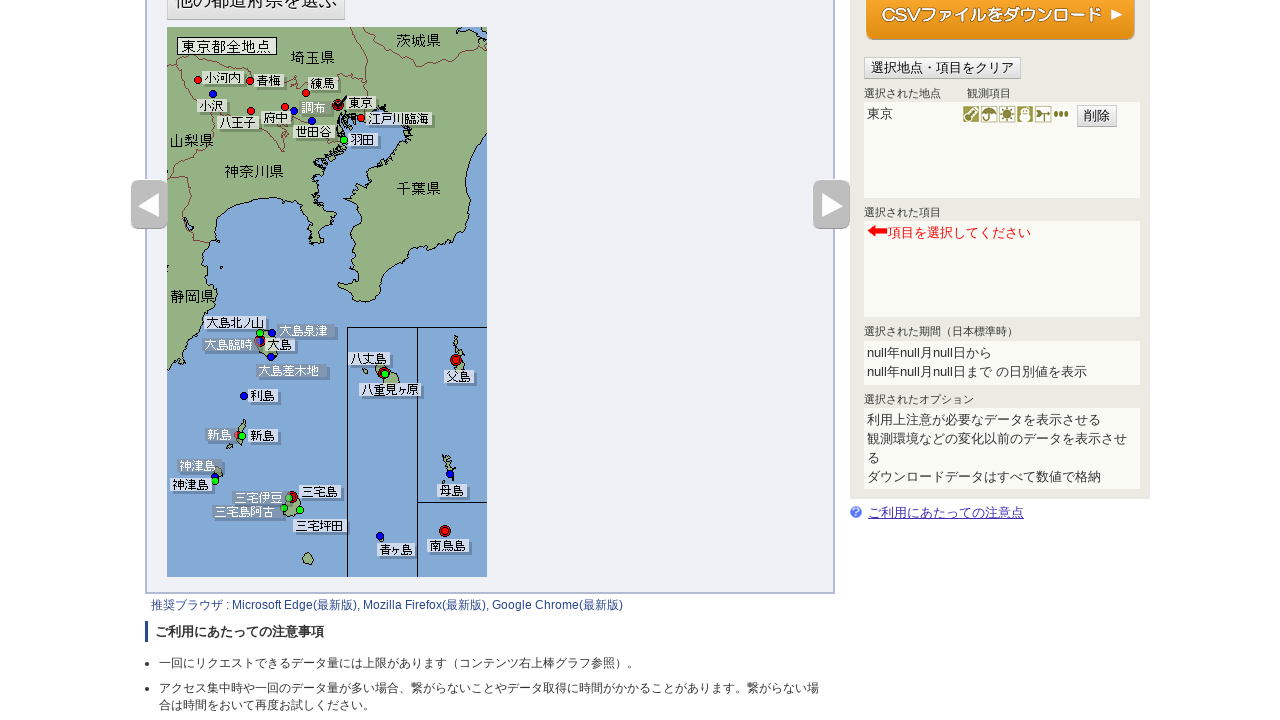

Opened element selection dialog at (391, 337) on #elementButton
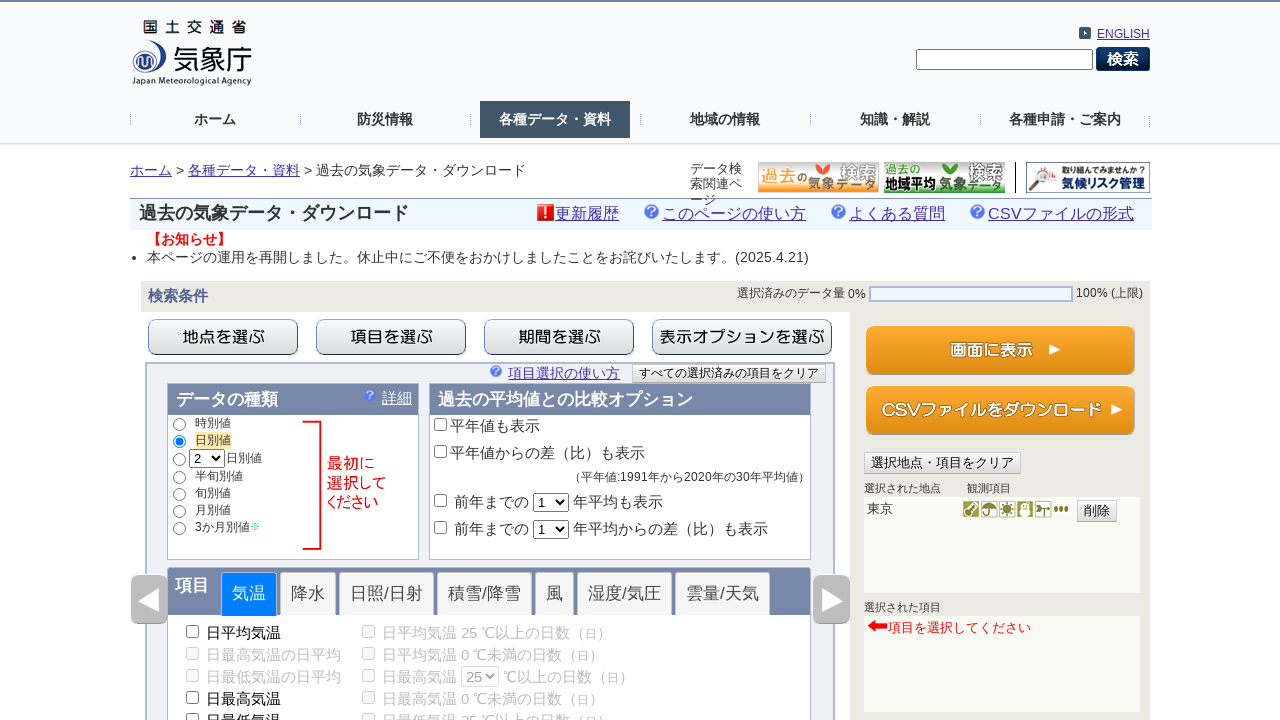

Waited for element selection dialog to load
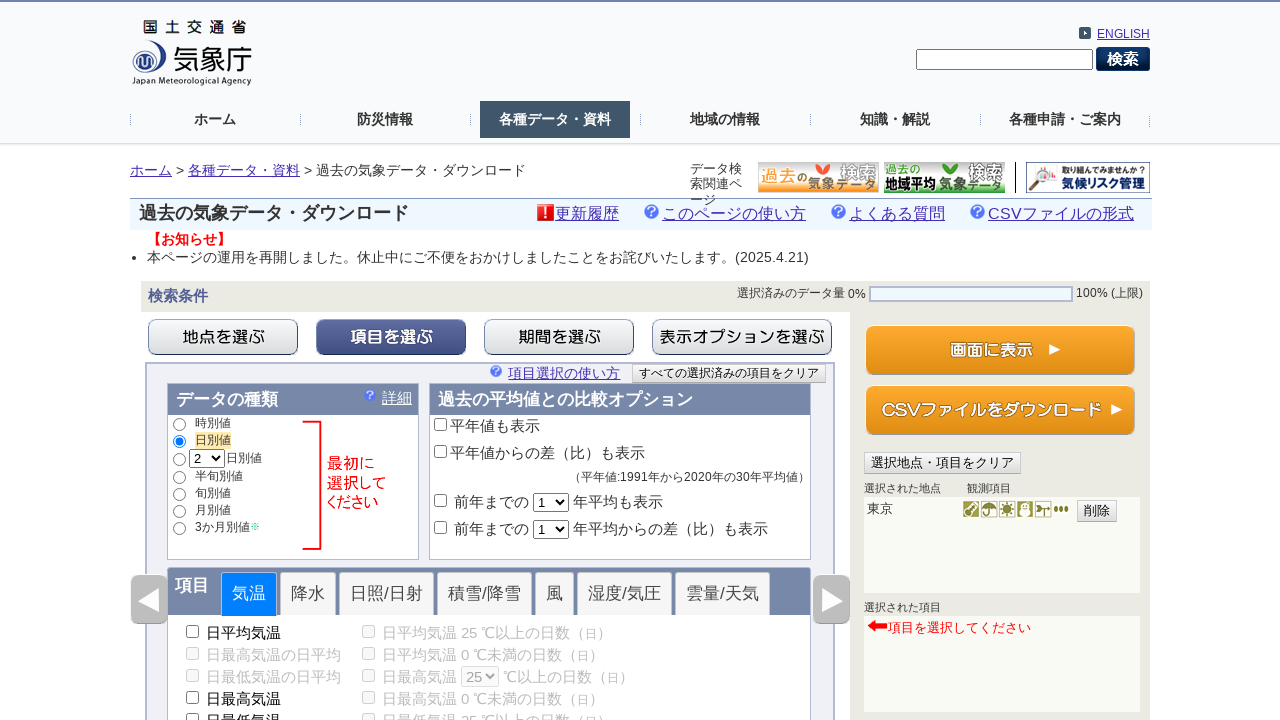

Clicked rain data tab at (308, 594) on #ui-id-3
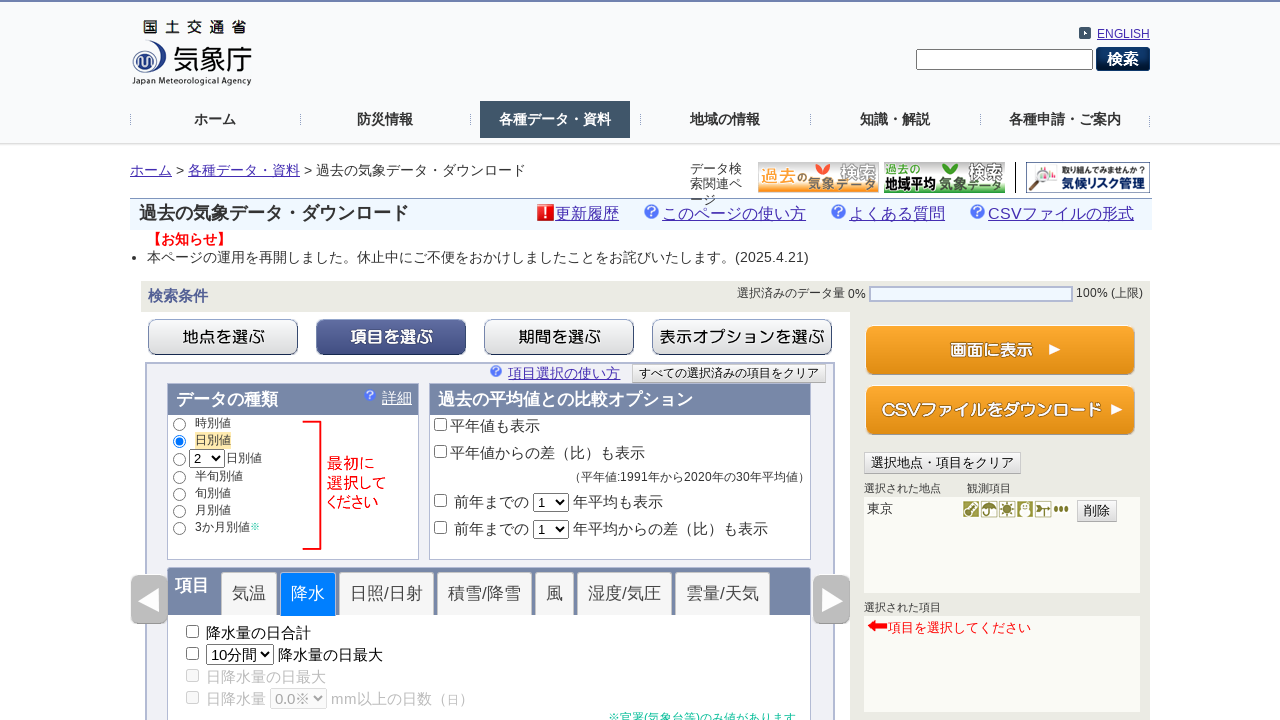

Waited for rain data tab to load
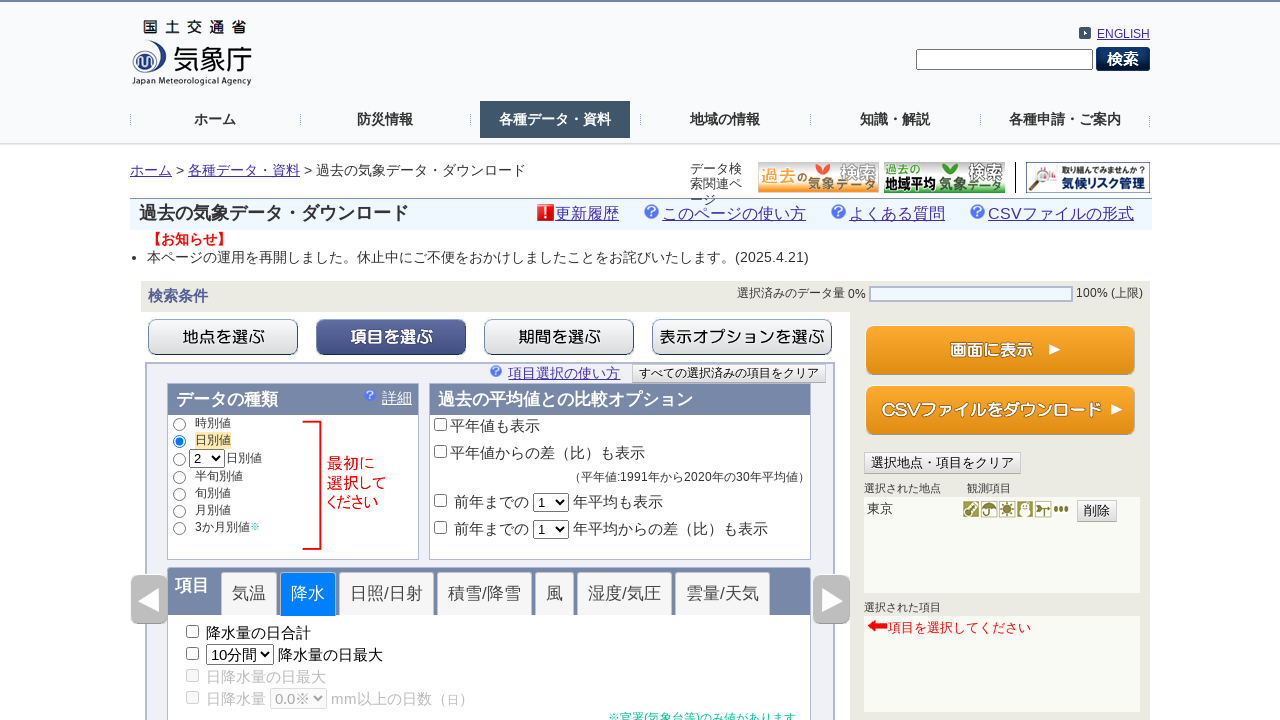

Selected total rainfall option at (192, 631) on #降水量の合計
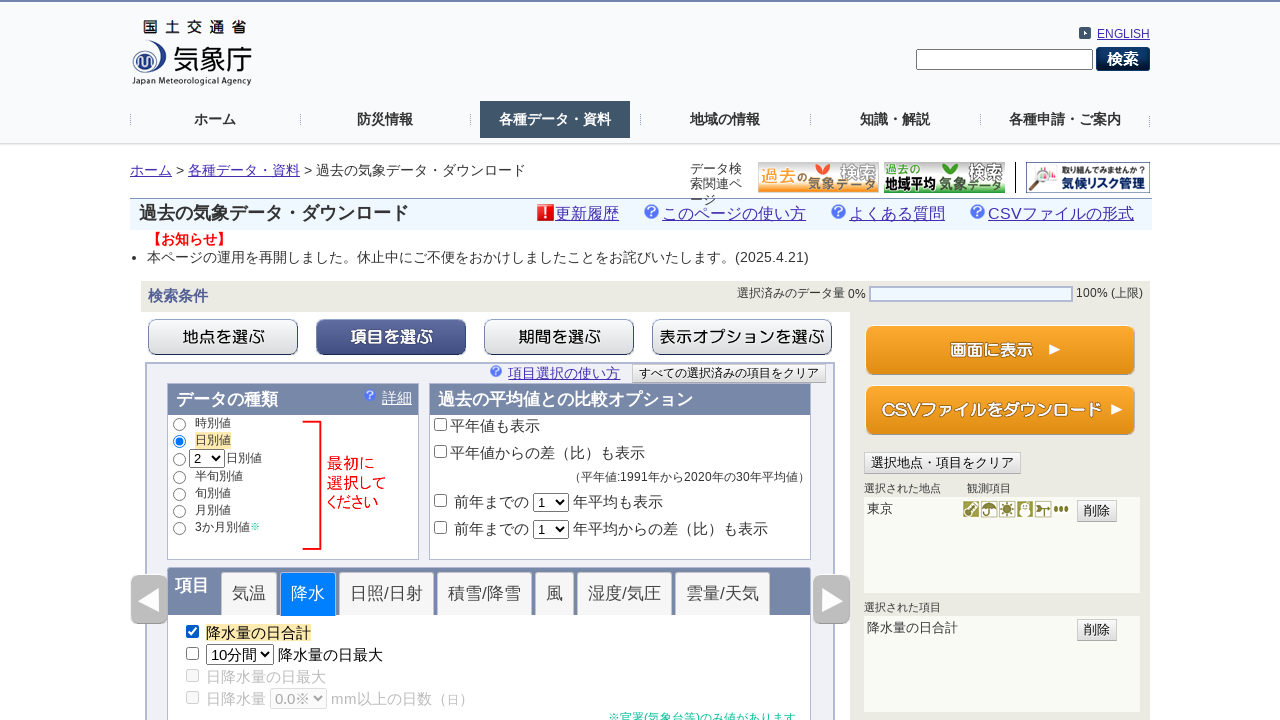

Waited for total rainfall selection to register
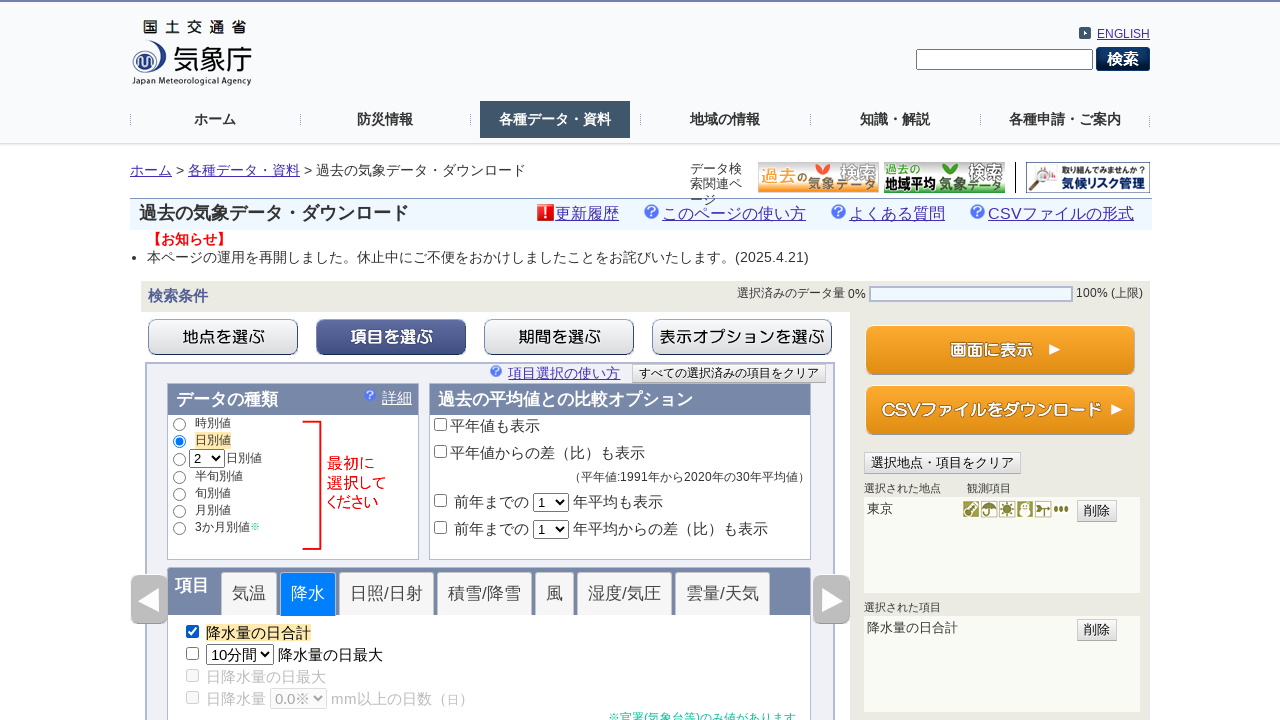

Clicked temperature tab at (249, 594) on #ui-id-2
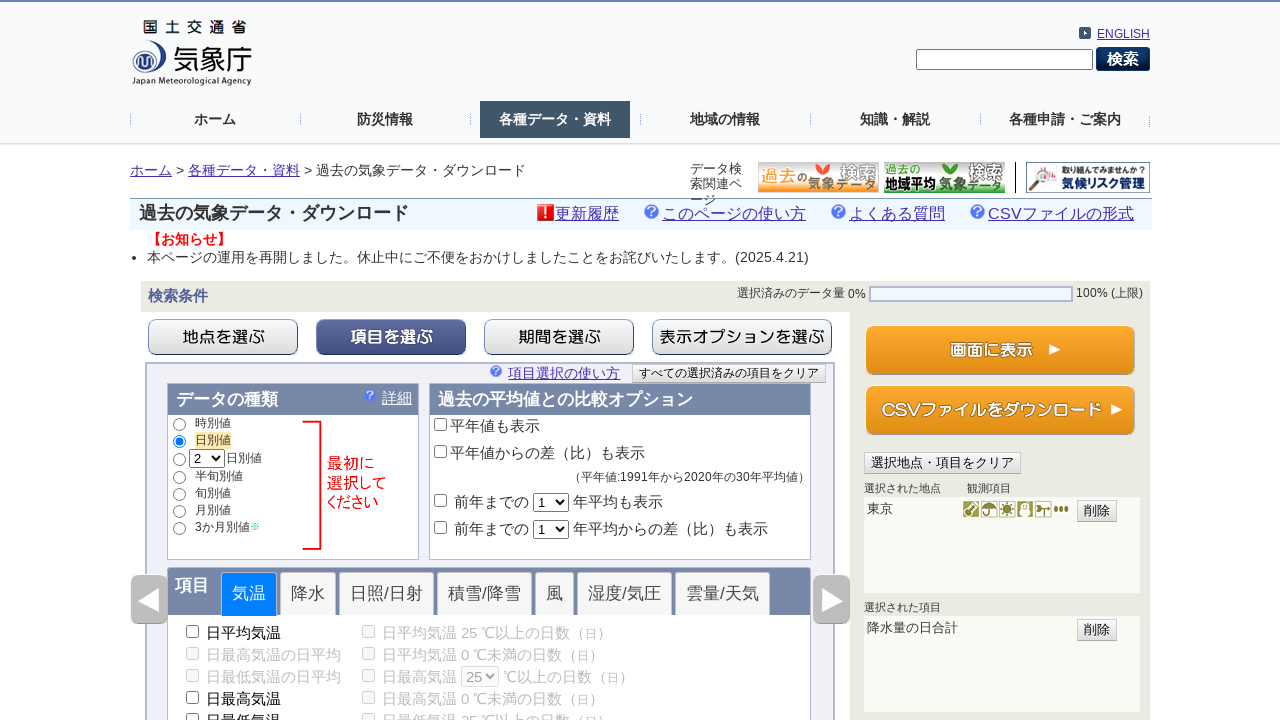

Waited for temperature tab to load
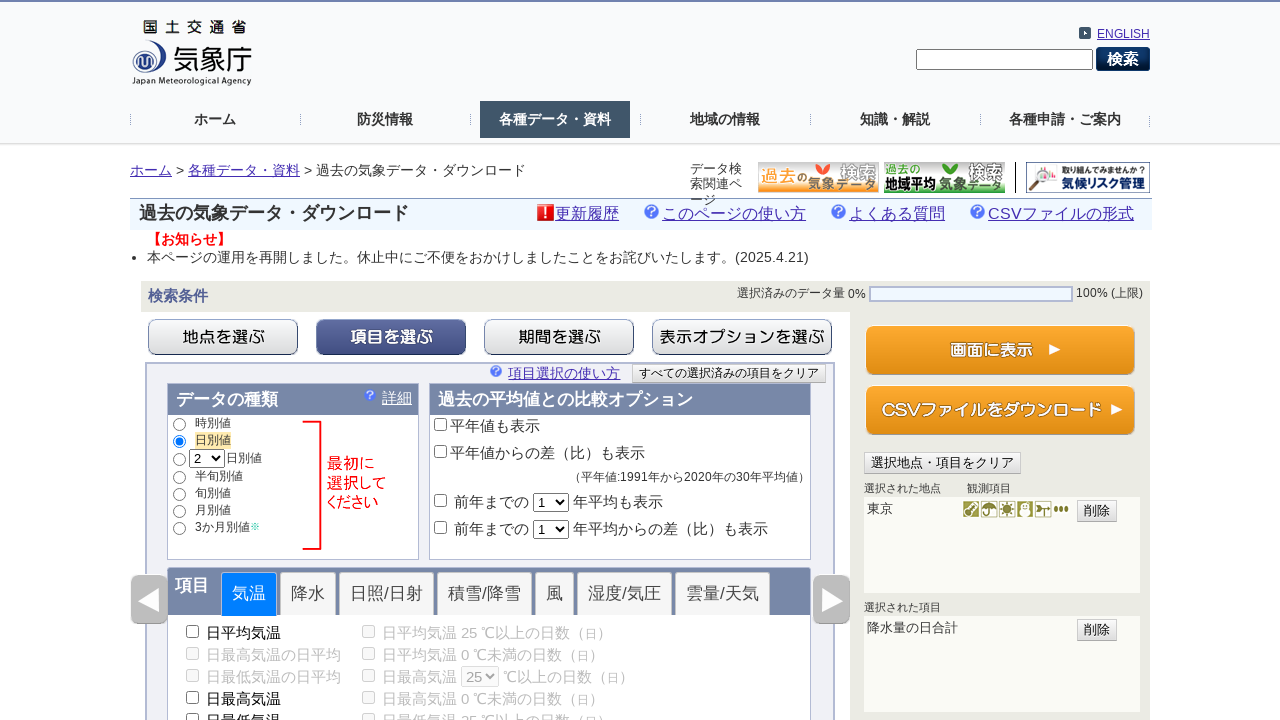

Selected average temperature option at (192, 631) on #平均気温
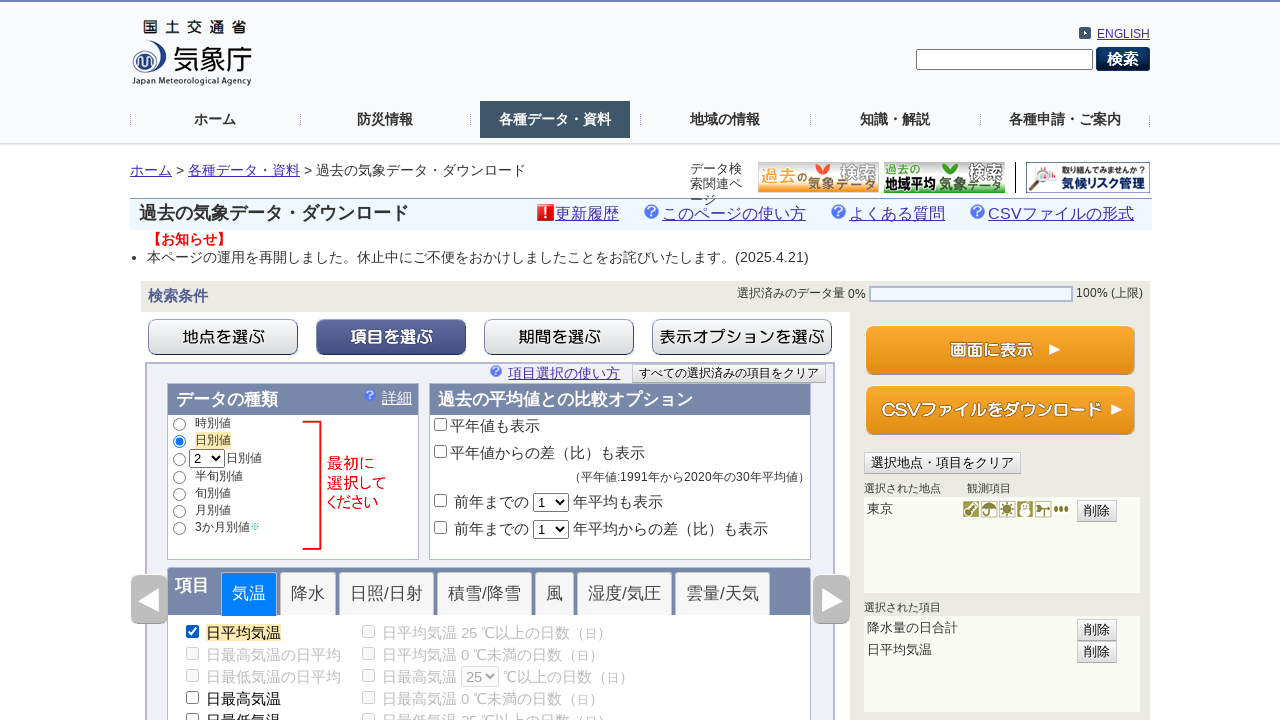

Waited for average temperature selection to register
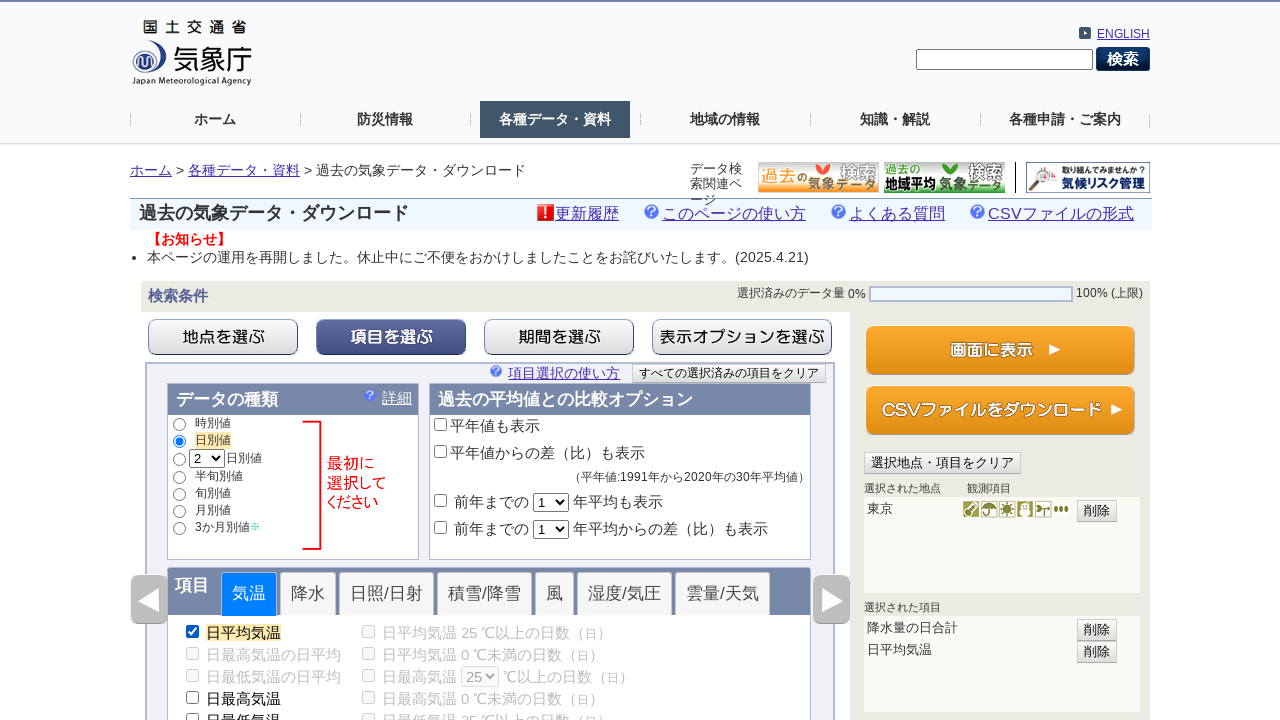

Opened period selection dialog at (559, 337) on #periodButton
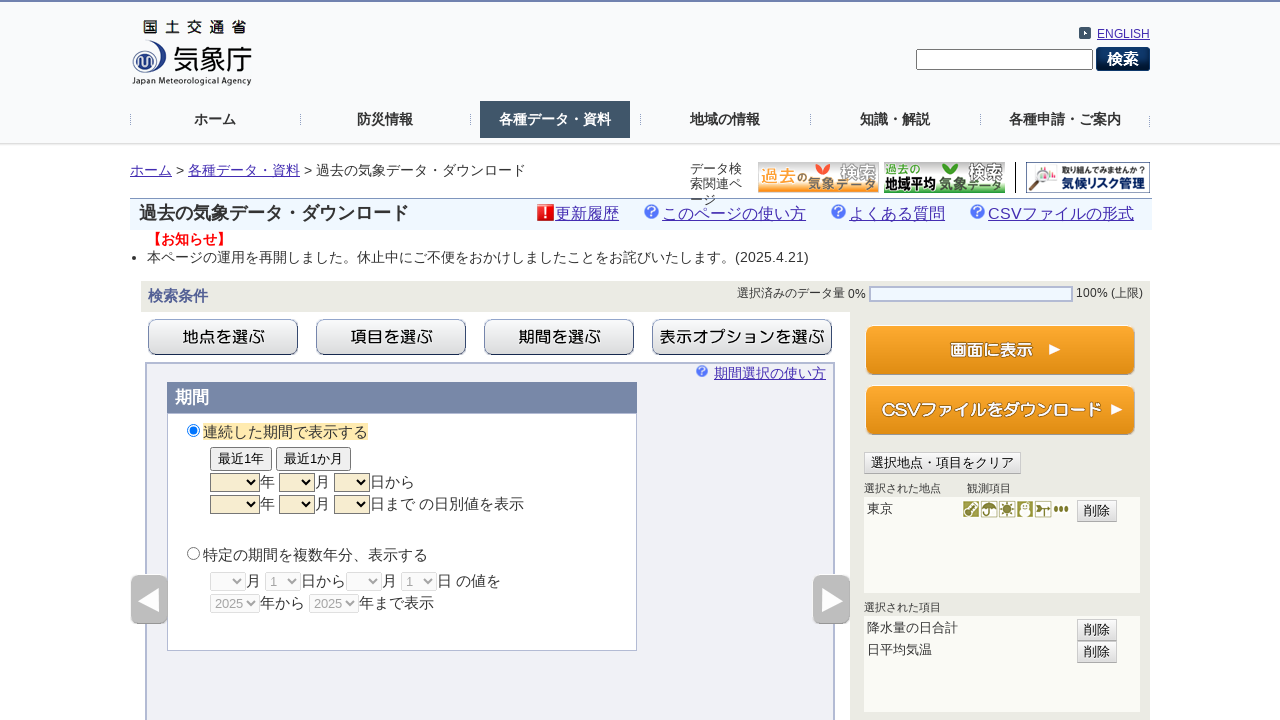

Waited for period selection dialog to load
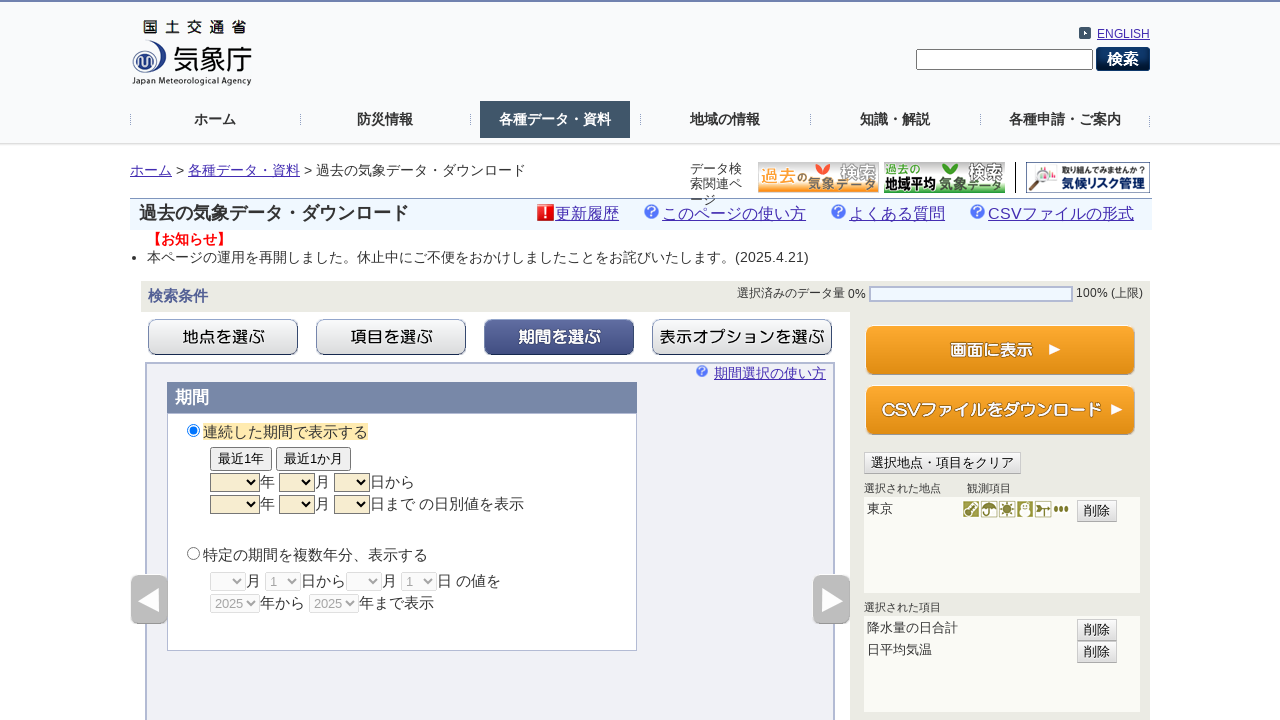

Set start date year to 2021 on select[name="iniy"]
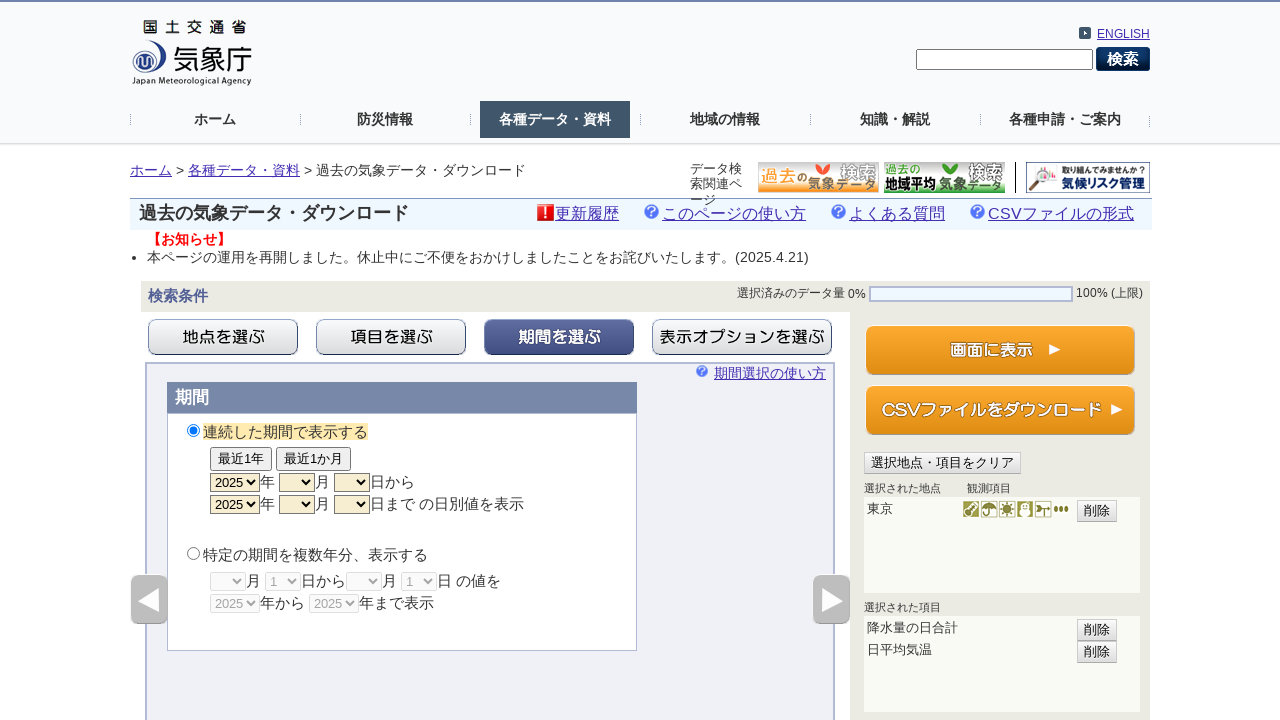

Set start date month to January on select[name="inim"]
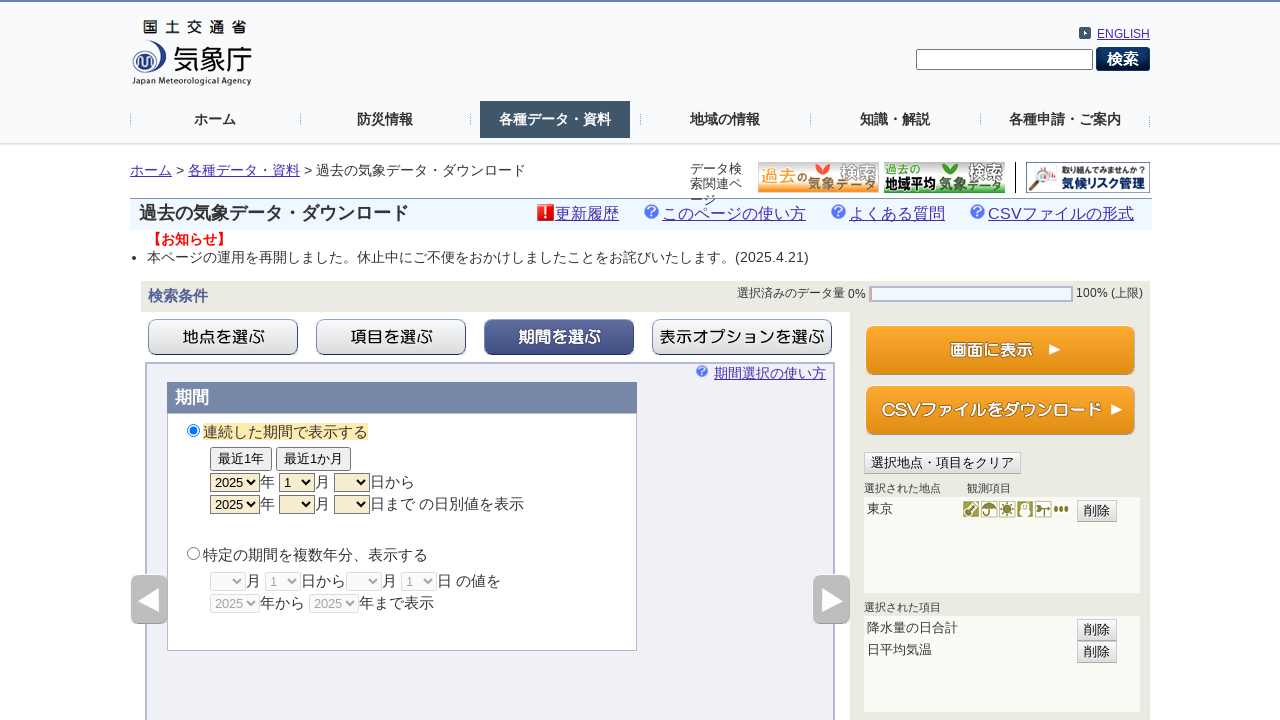

Set start date day to 16th on select[name="inid"]
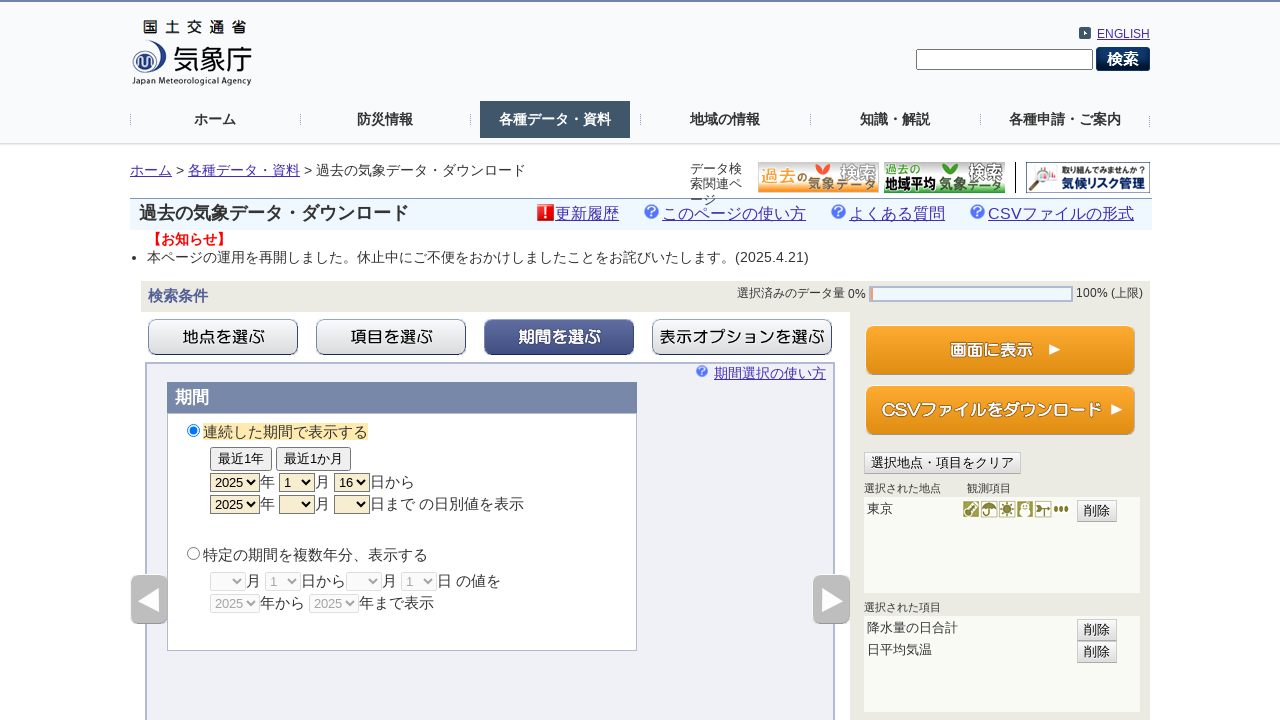

Calculated yesterday's date for end date
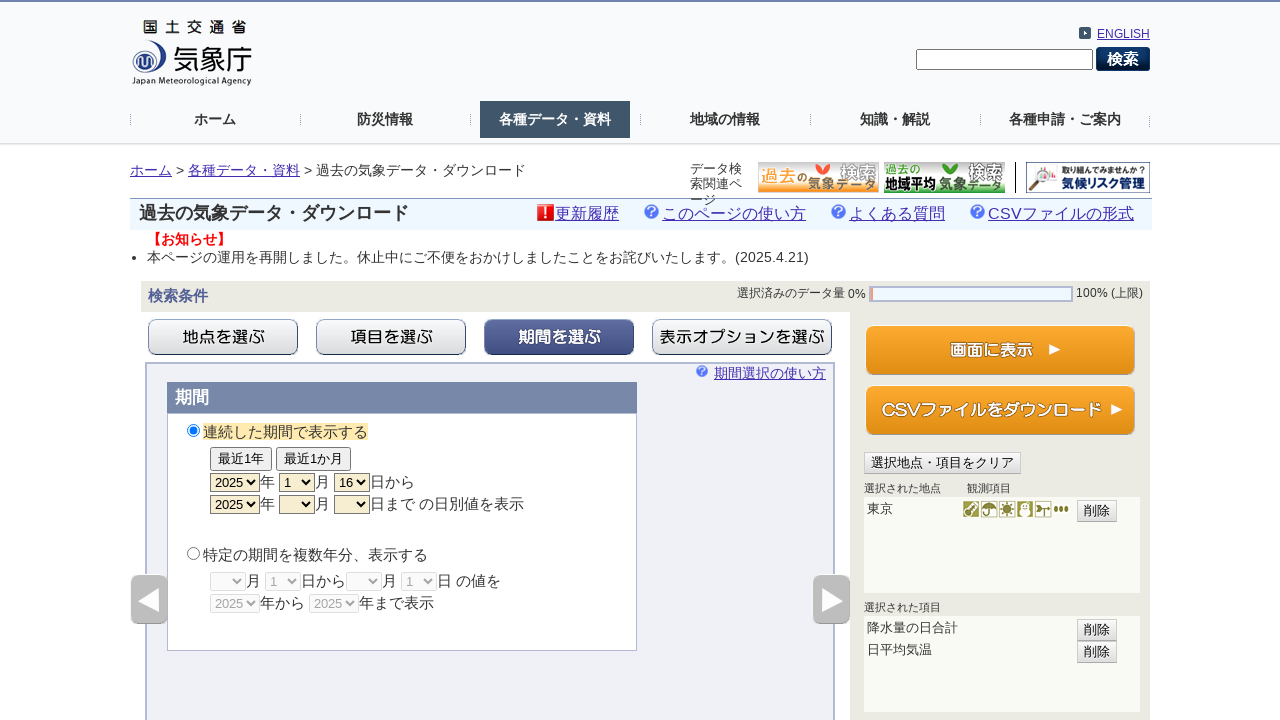

Set end date year to current year on select[name="endy"]
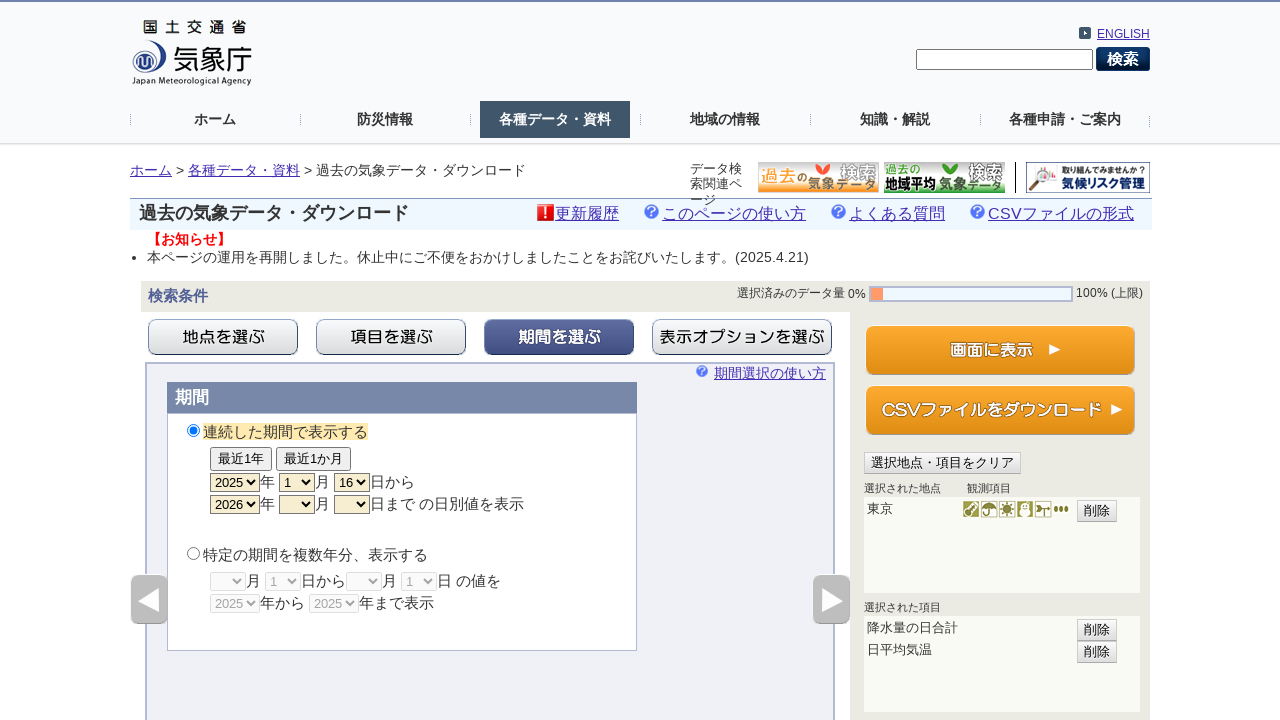

Set end date month to 2 on select[name="endm"]
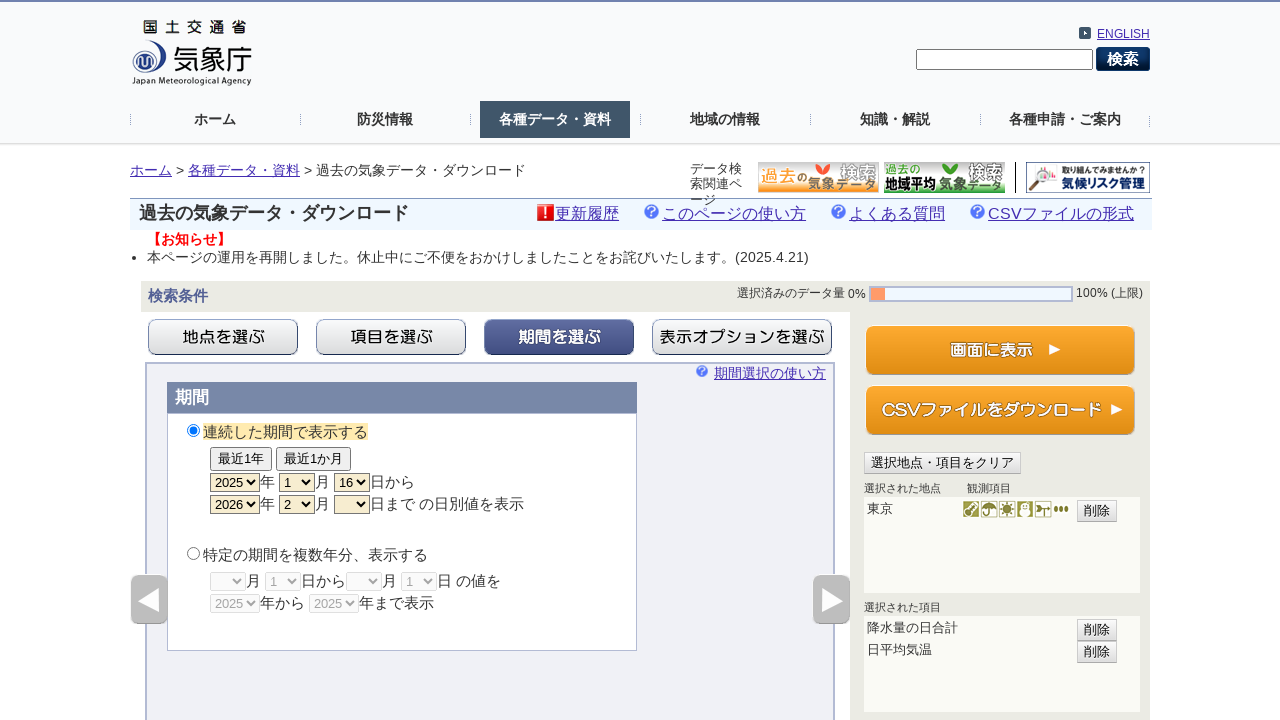

Set end date day to 25 on select[name="endd"]
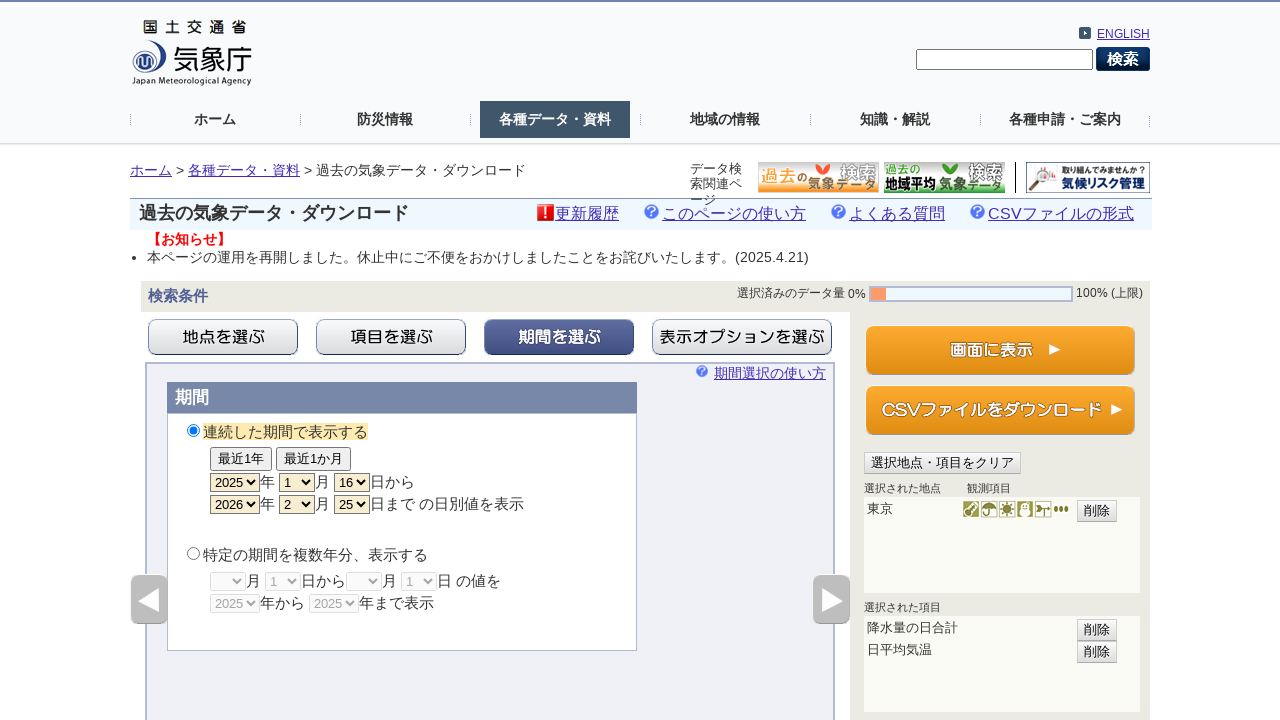

Clicked CSV download button at (1000, 410) on #csvdl
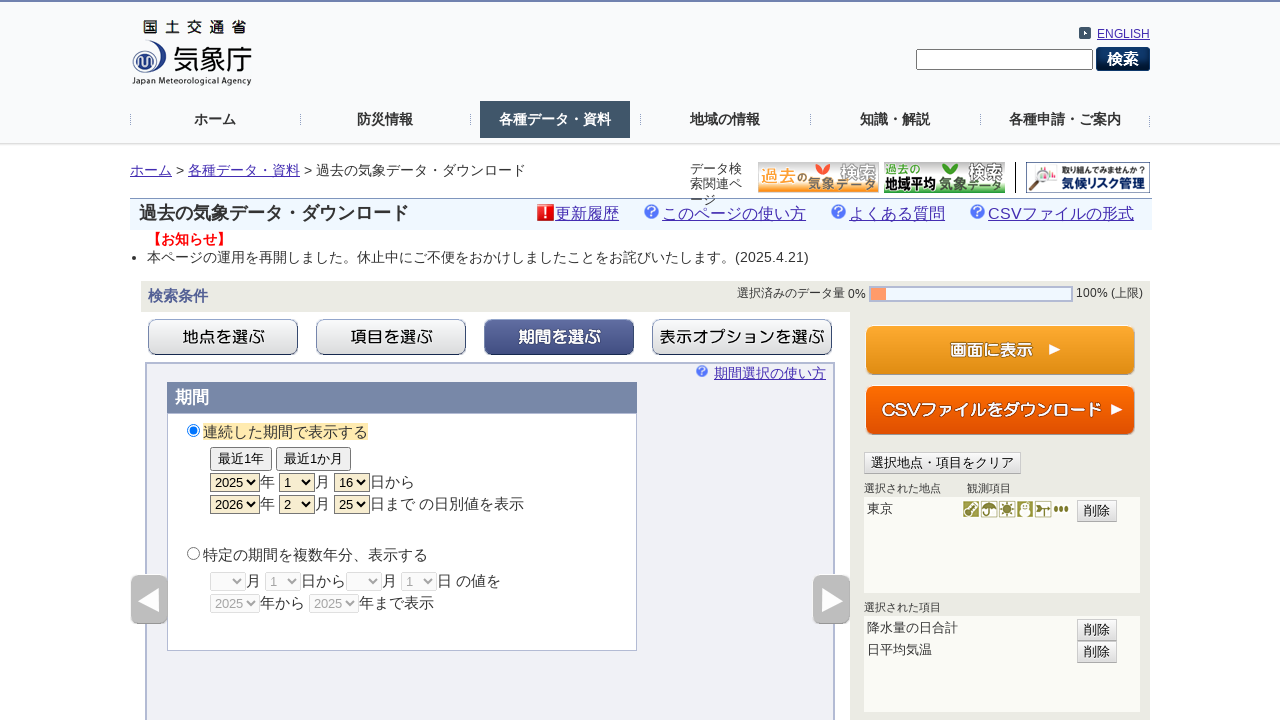

Waited for CSV file download to complete
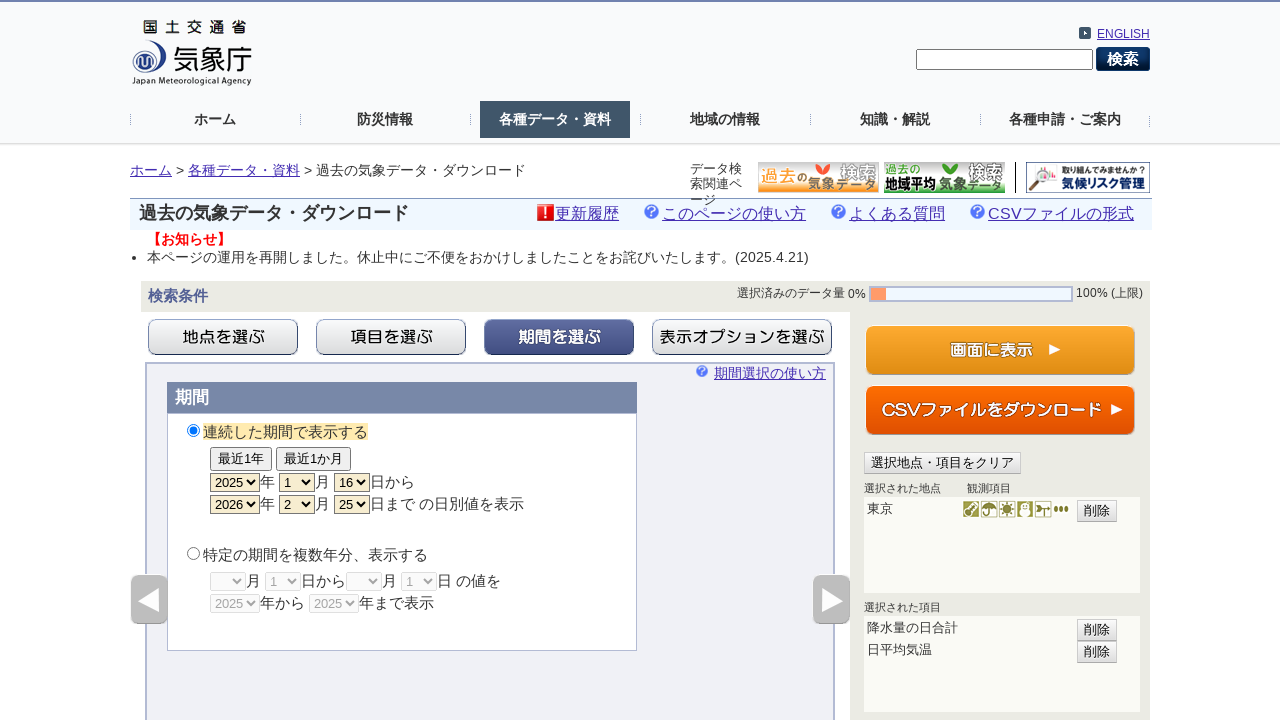

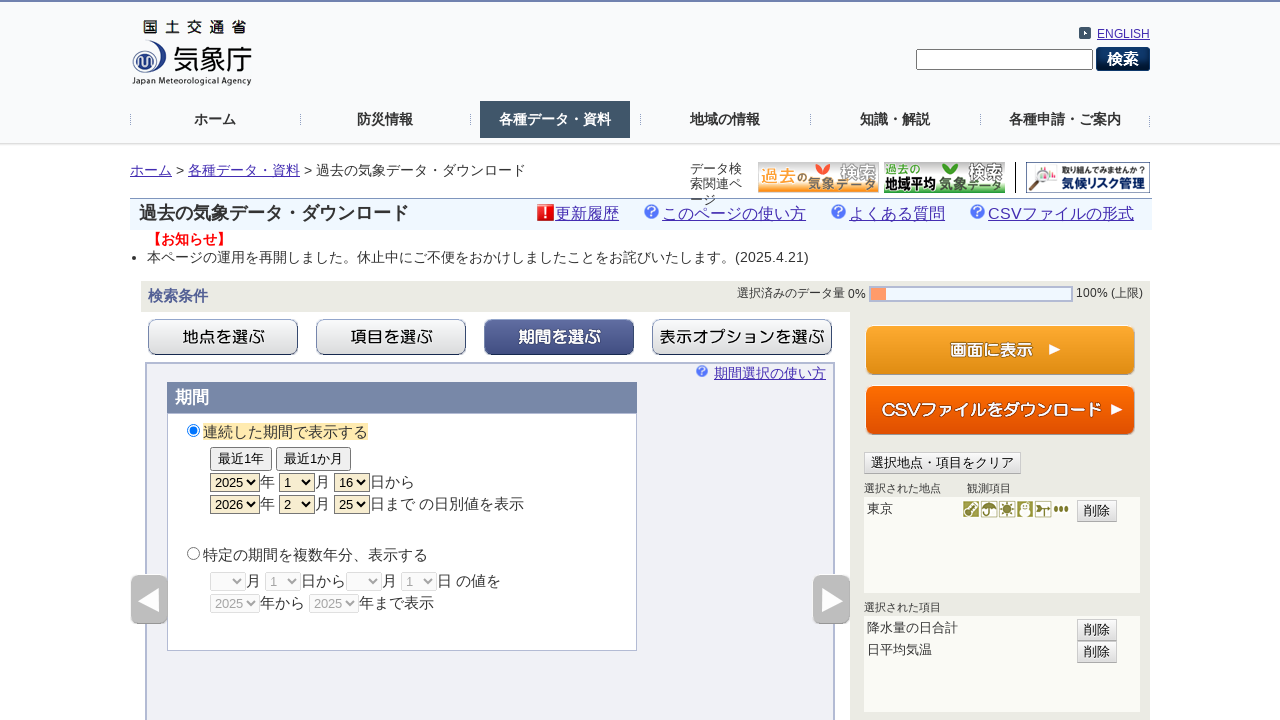